Tests adding todo items to the list by filling the input field and pressing Enter, then verifying items appear in the list

Starting URL: https://demo.playwright.dev/todomvc

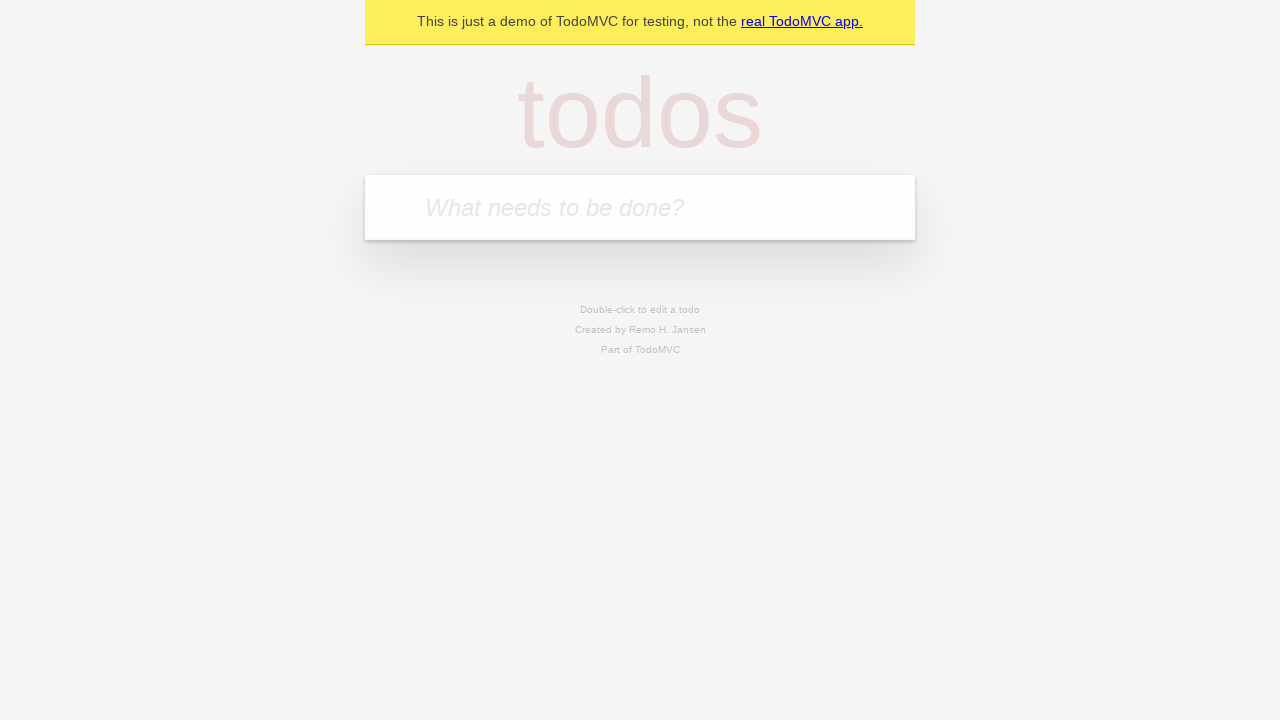

Filled new todo input with 'buy some cheese' on .new-todo
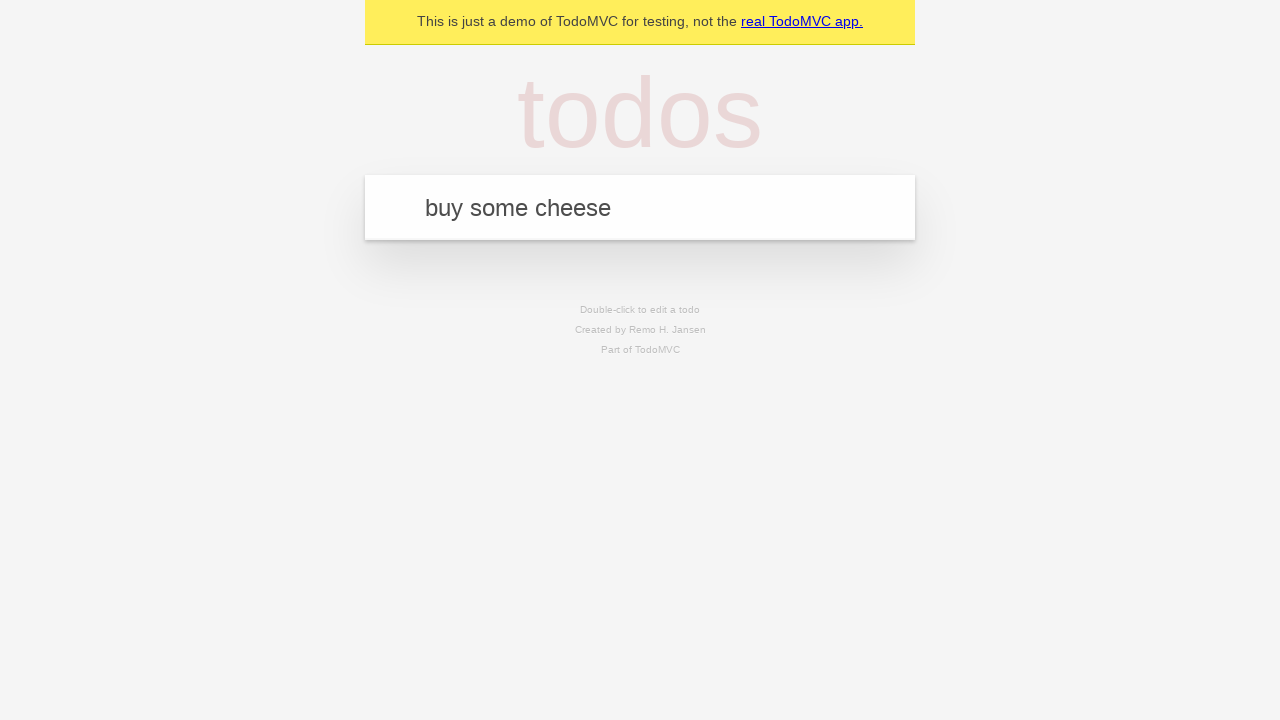

Pressed Enter to add first todo item on .new-todo
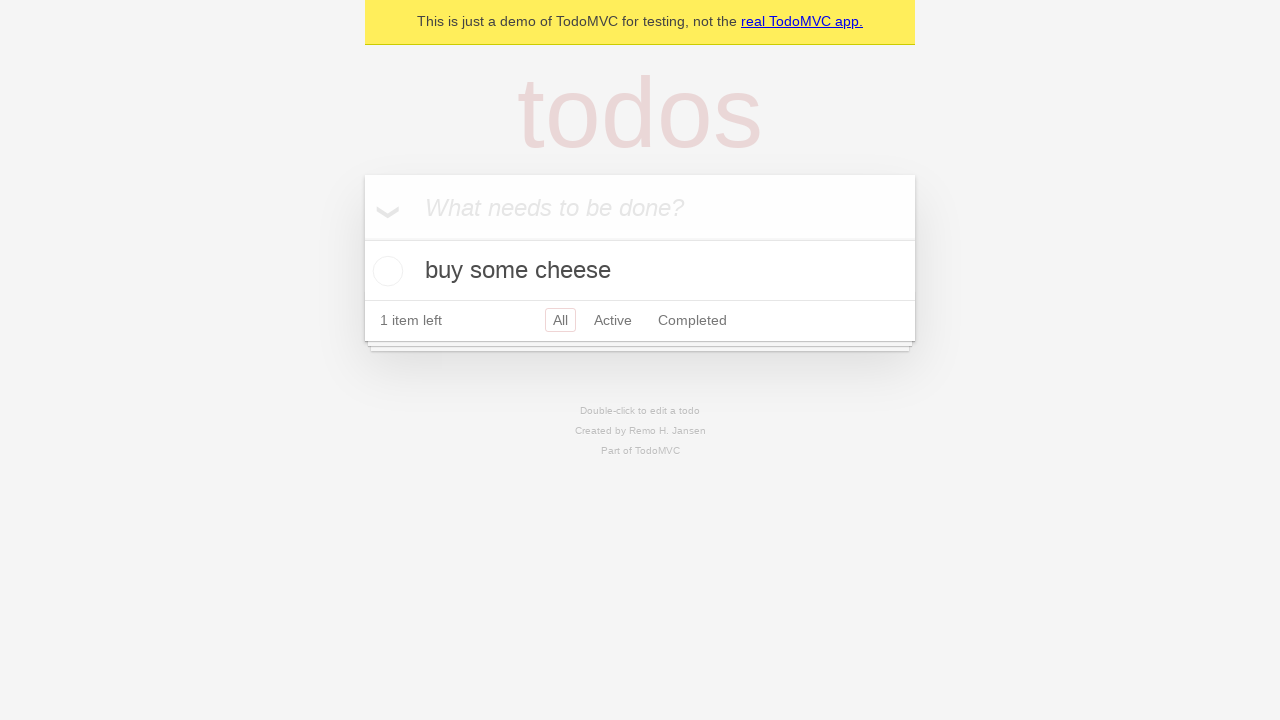

First todo item appeared in the list
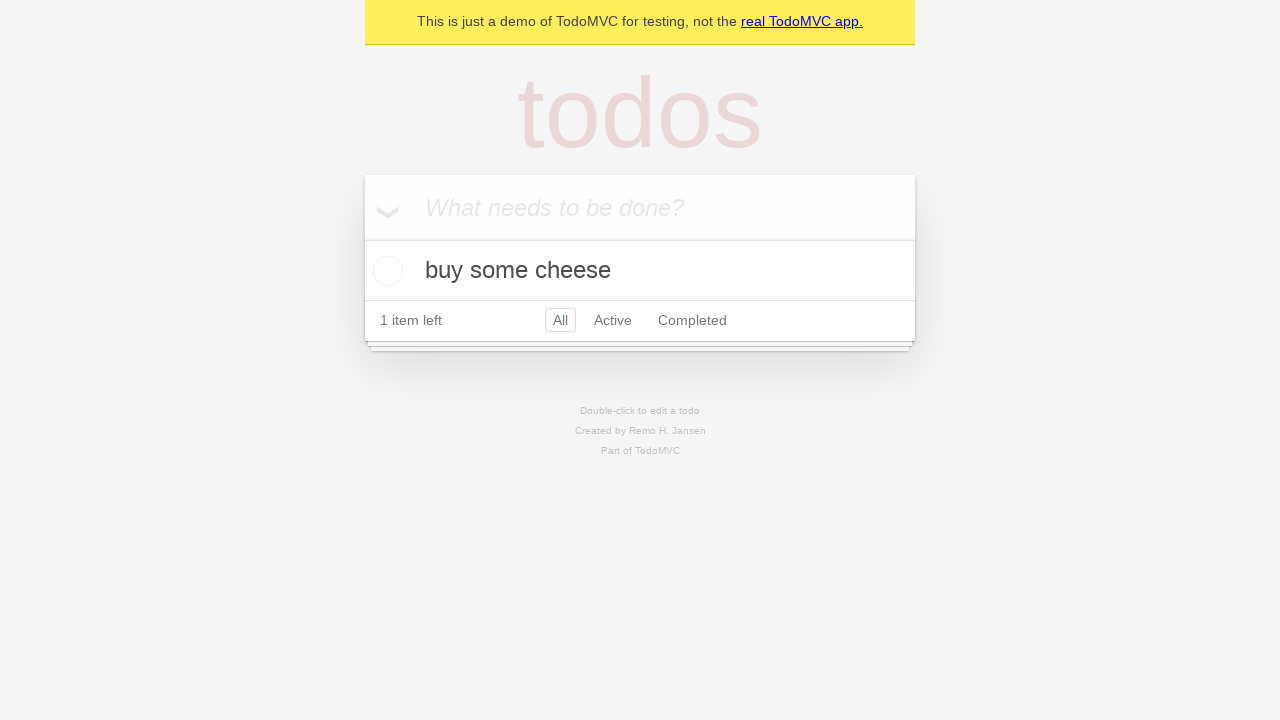

Filled new todo input with 'feed the cat' on .new-todo
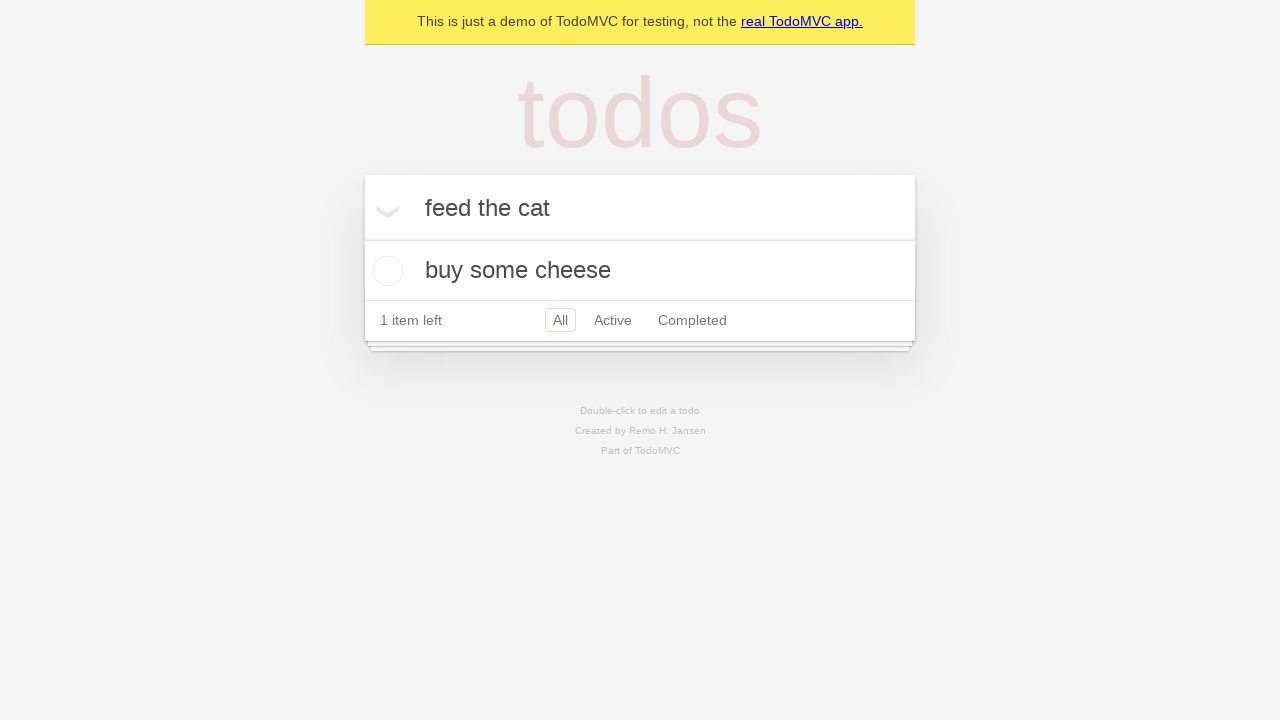

Pressed Enter to add second todo item on .new-todo
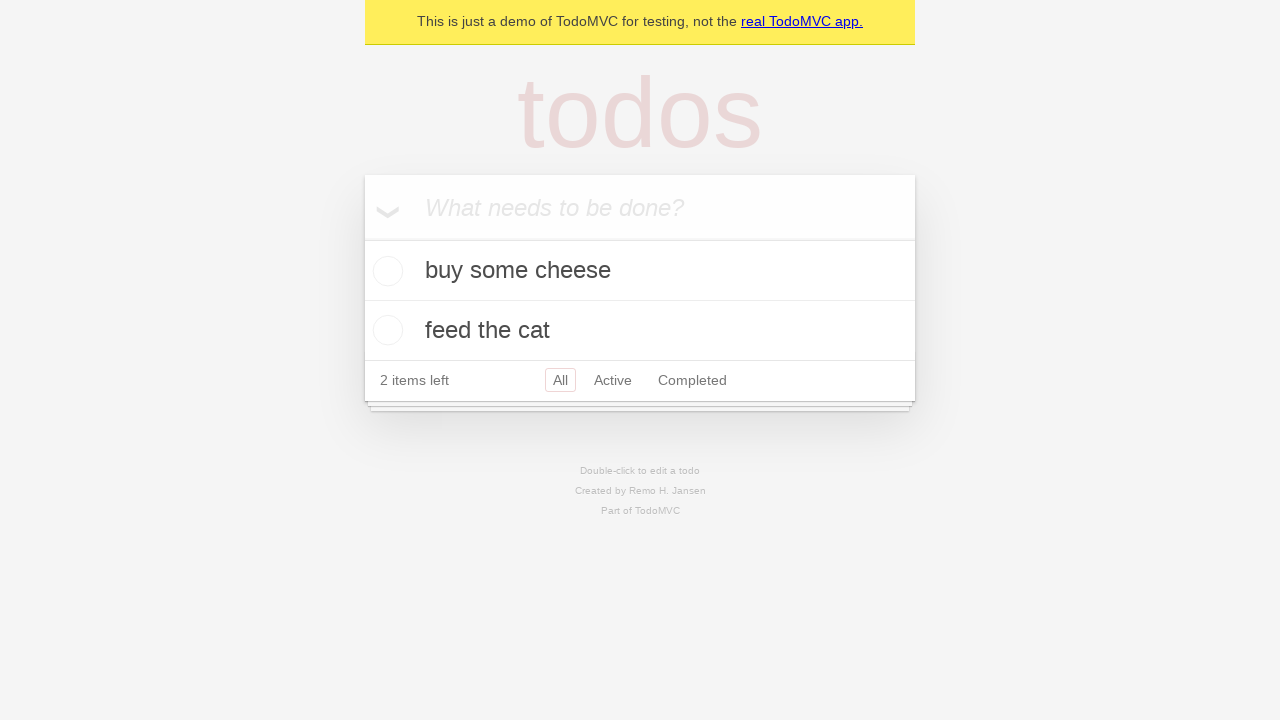

Second todo item appeared in the list
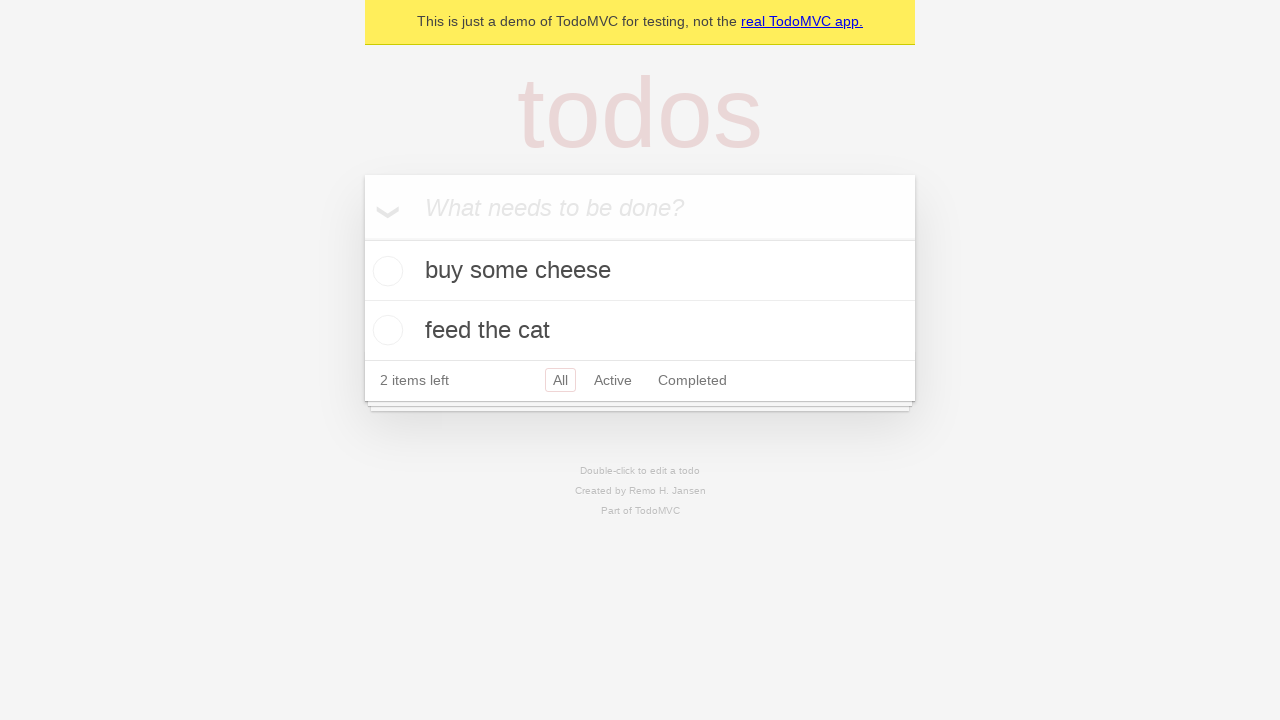

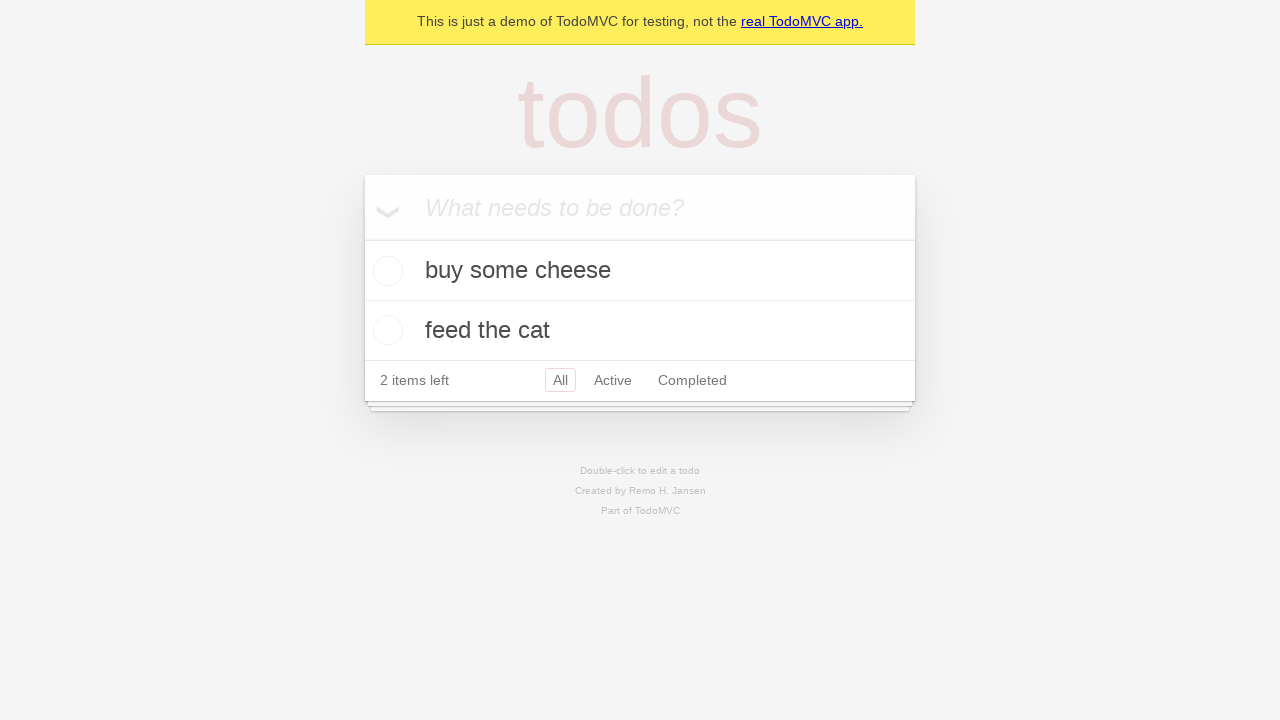